Navigates to the nopCommerce demo store homepage and verifies that navigation links are present on the page

Starting URL: https://demo.nopcommerce.com/

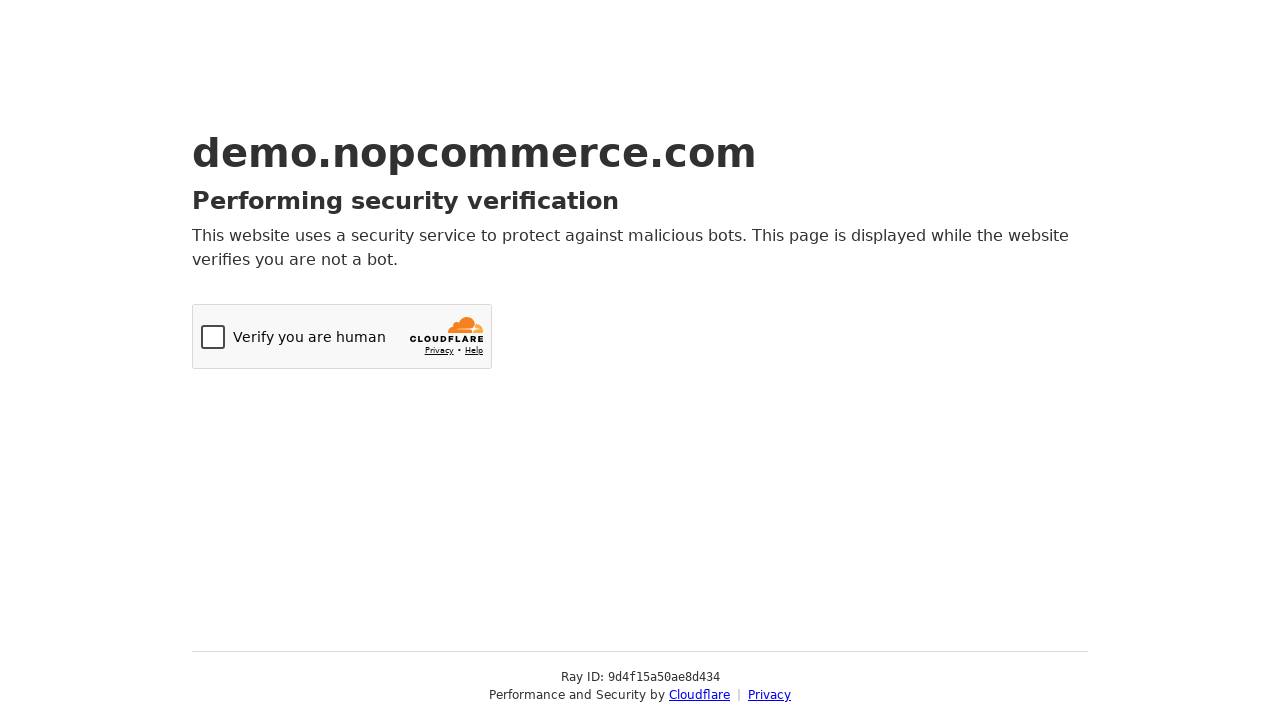

Navigated to nopCommerce demo store homepage
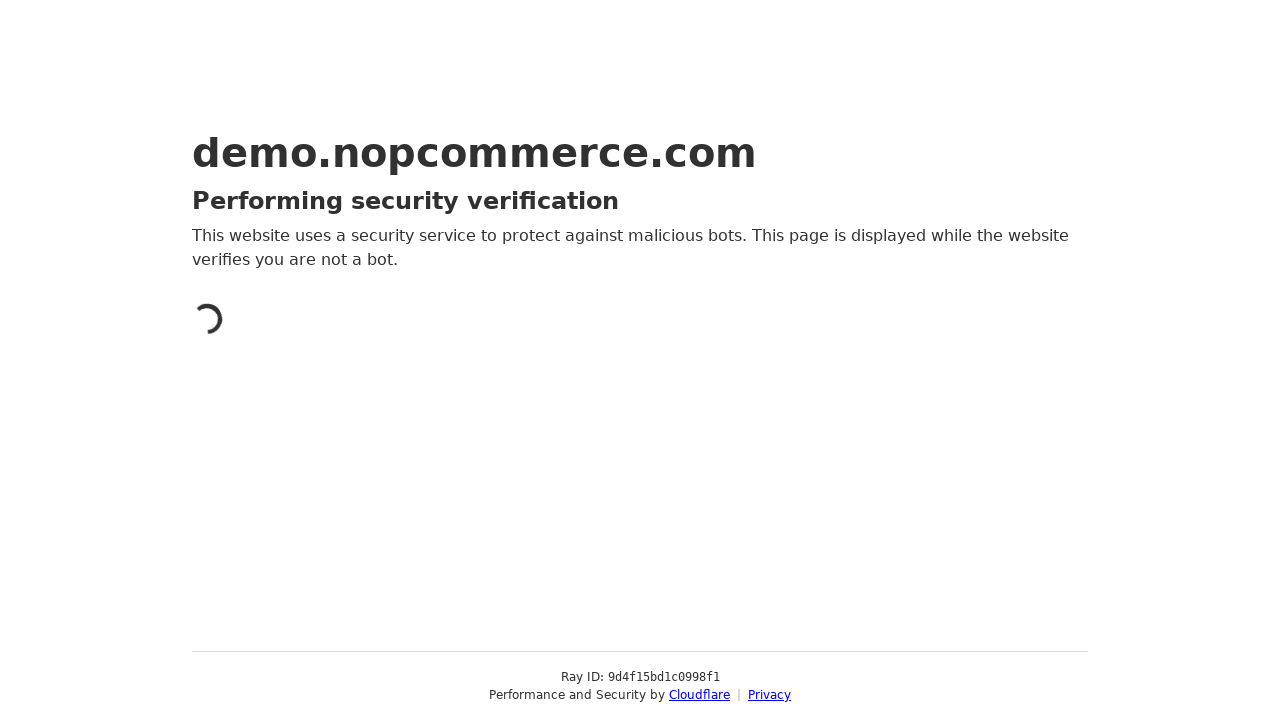

Navigation links loaded on the page
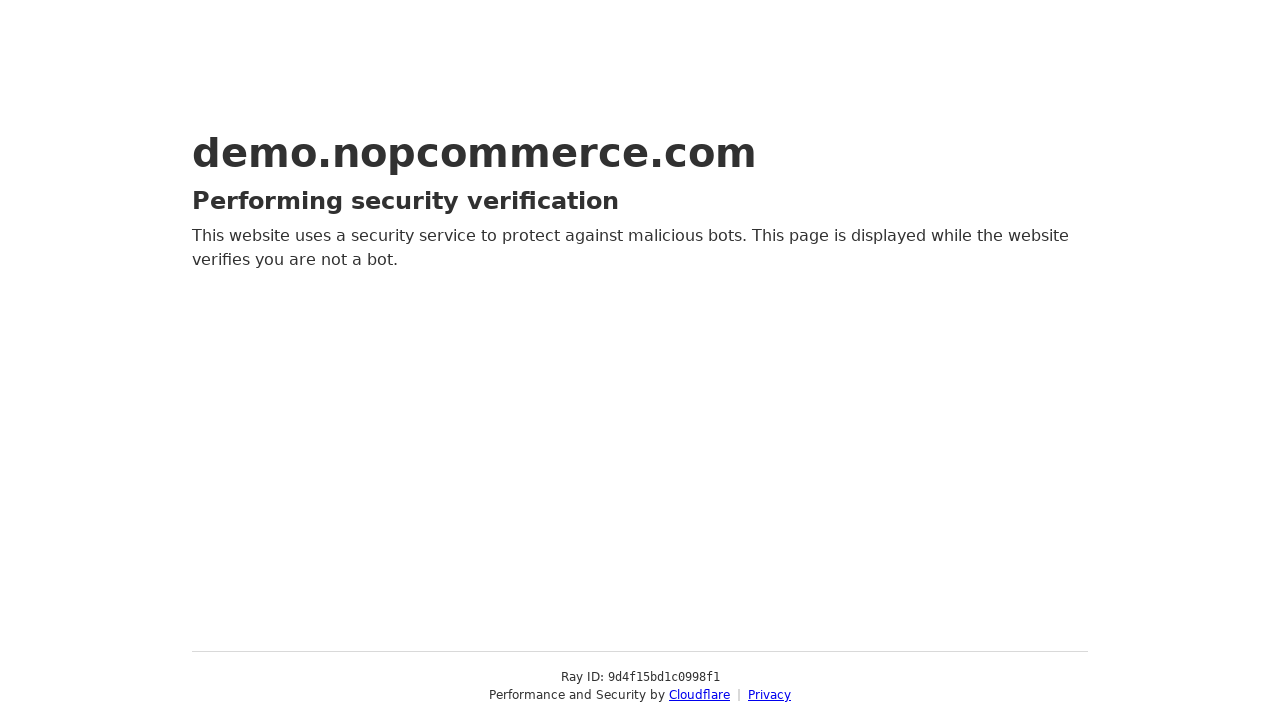

Located all anchor elements on the page
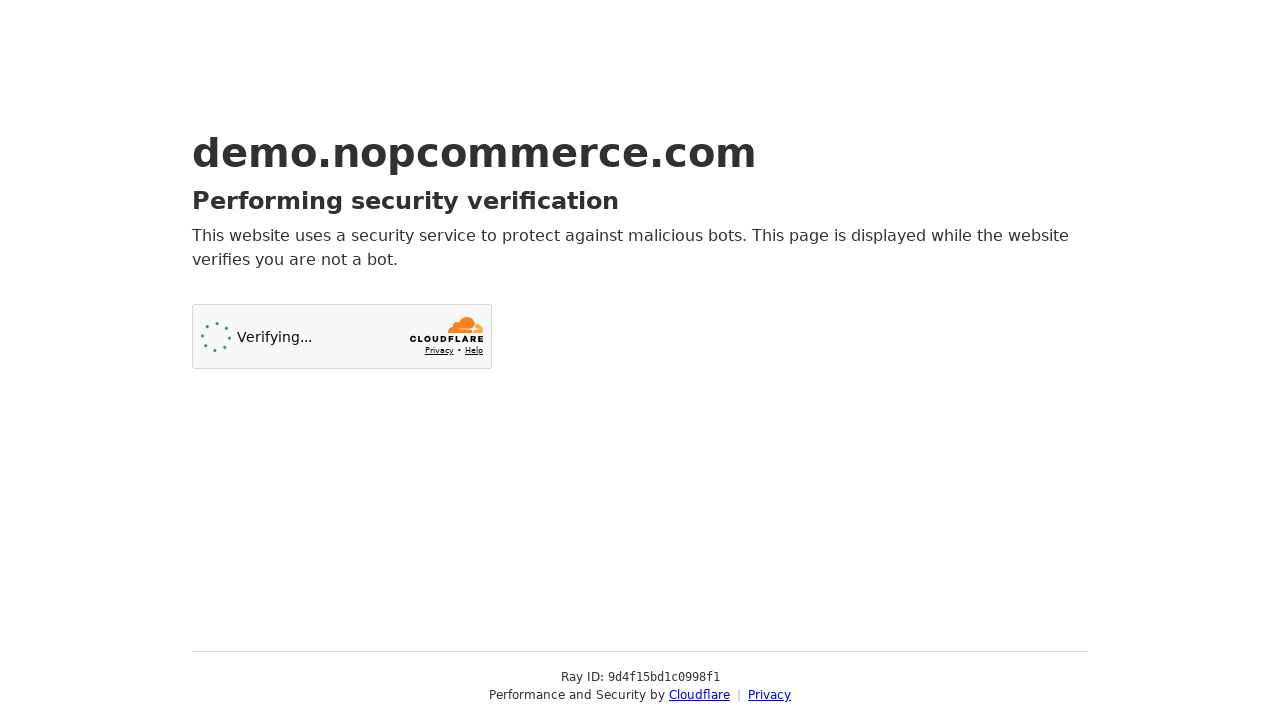

Verified that 2 navigation links are present on the page
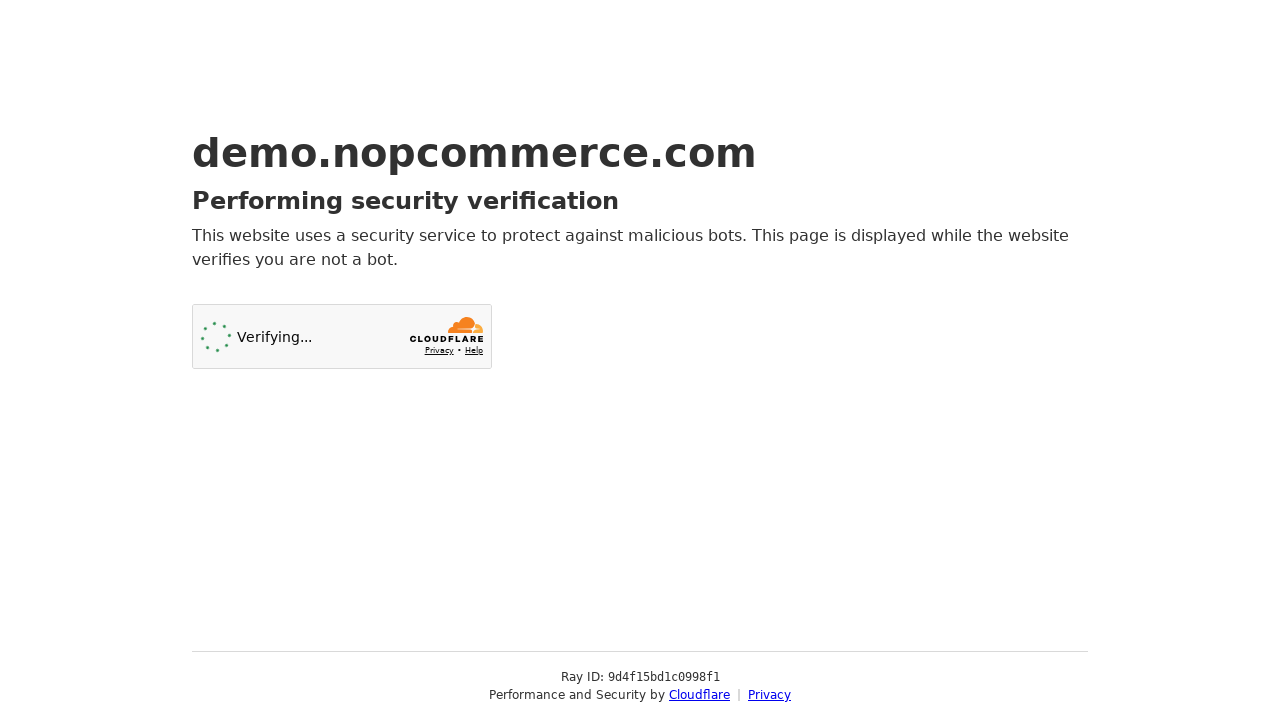

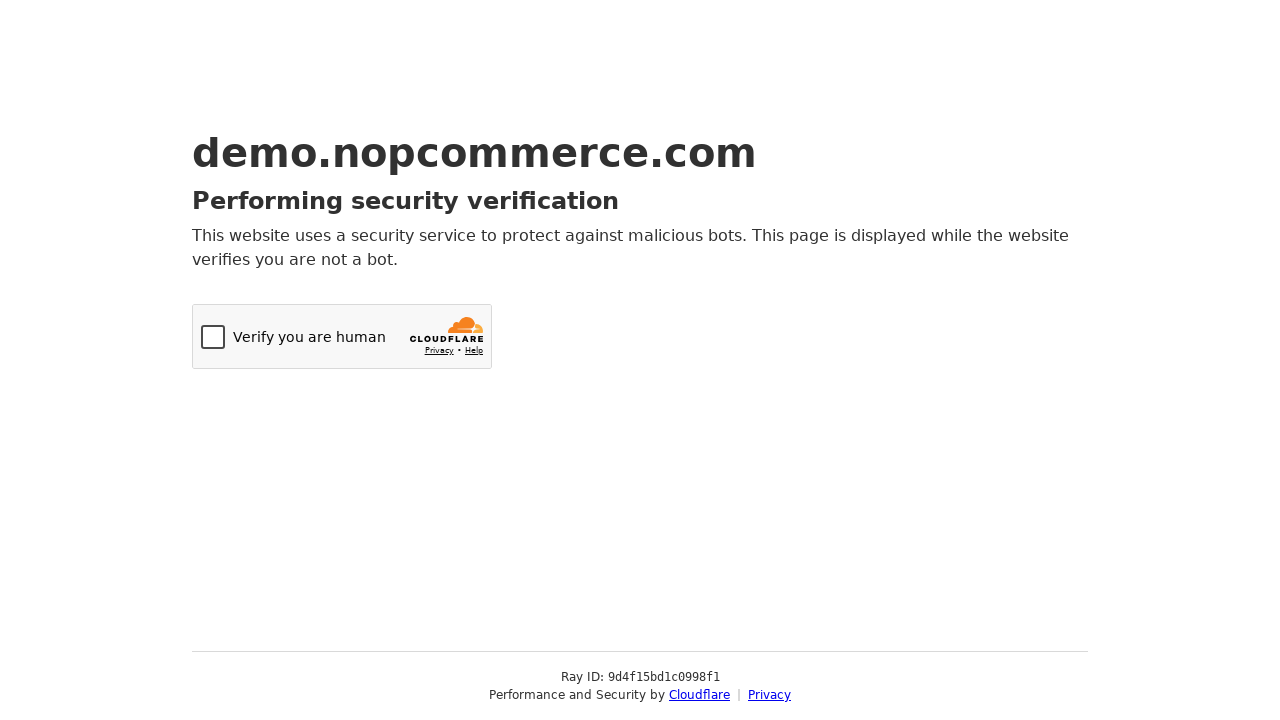